Tests a form that requires calculating the sum of two displayed numbers and selecting the result from a dropdown menu

Starting URL: http://suninjuly.github.io/selects1.html

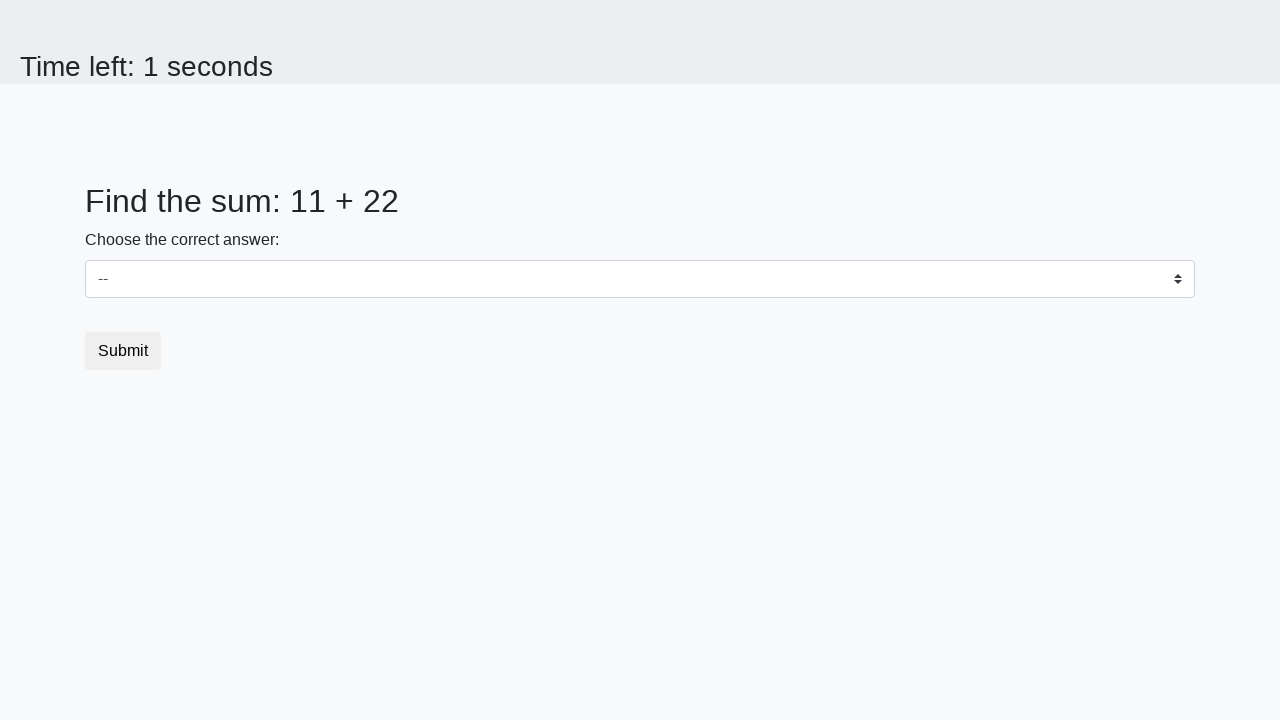

Retrieved first number from page
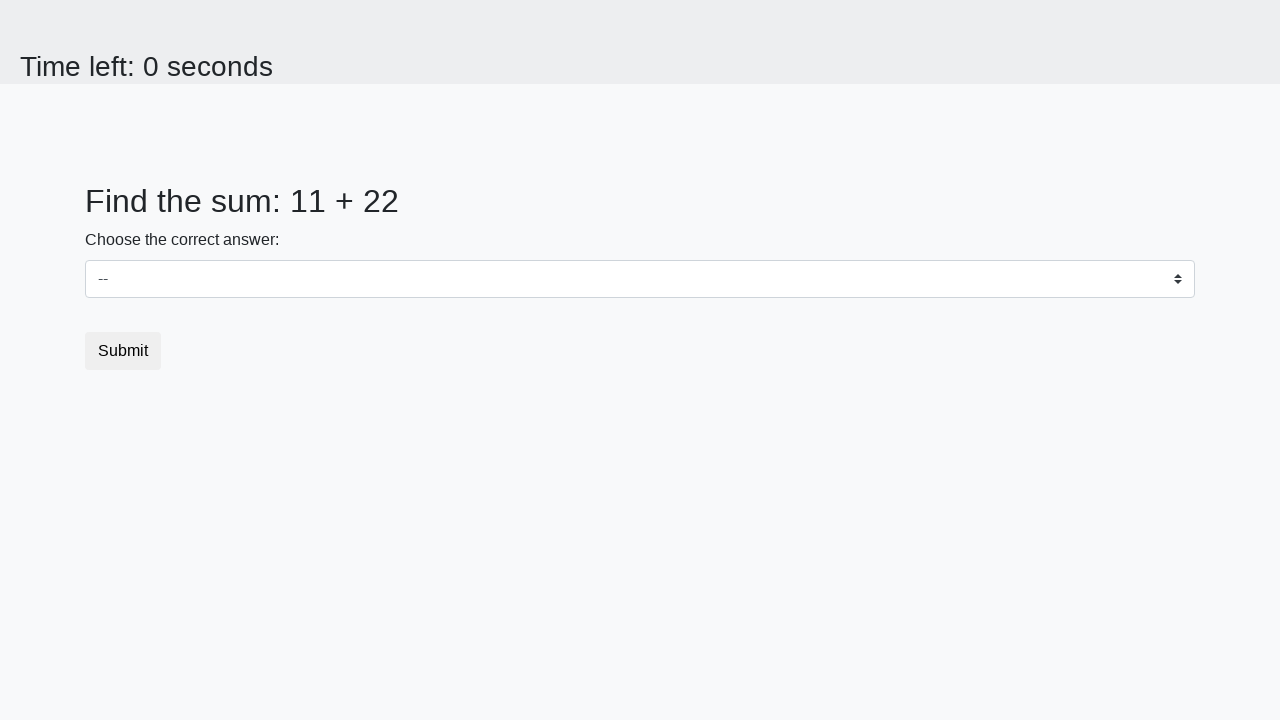

Retrieved second number from page
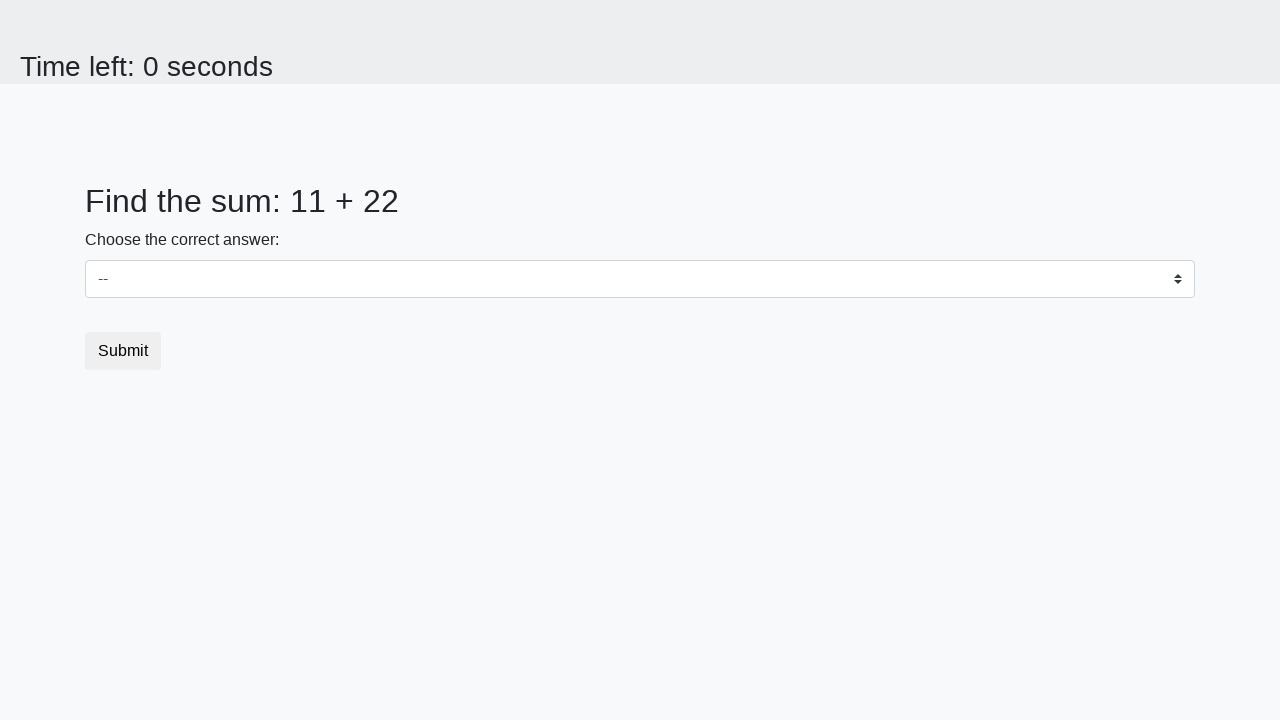

Calculated sum of 11 + 22 = 33
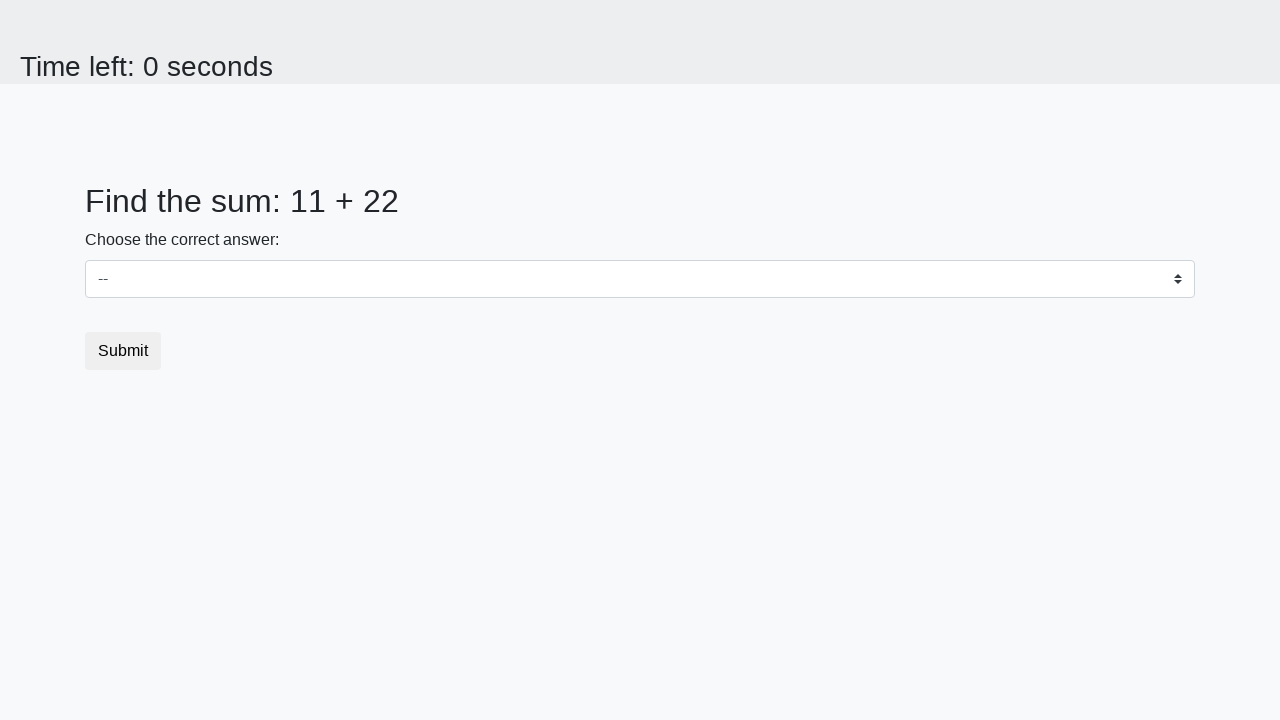

Selected 33 from dropdown menu on select
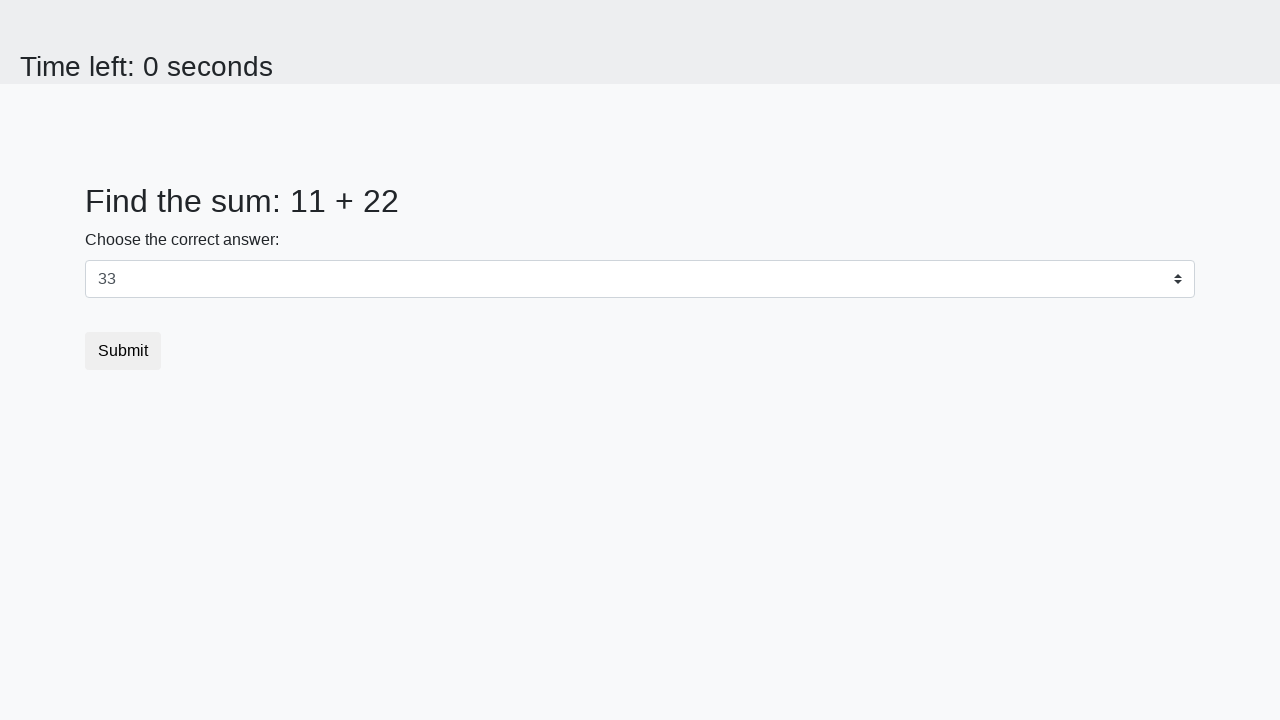

Clicked submit button to submit the form at (123, 351) on button.btn
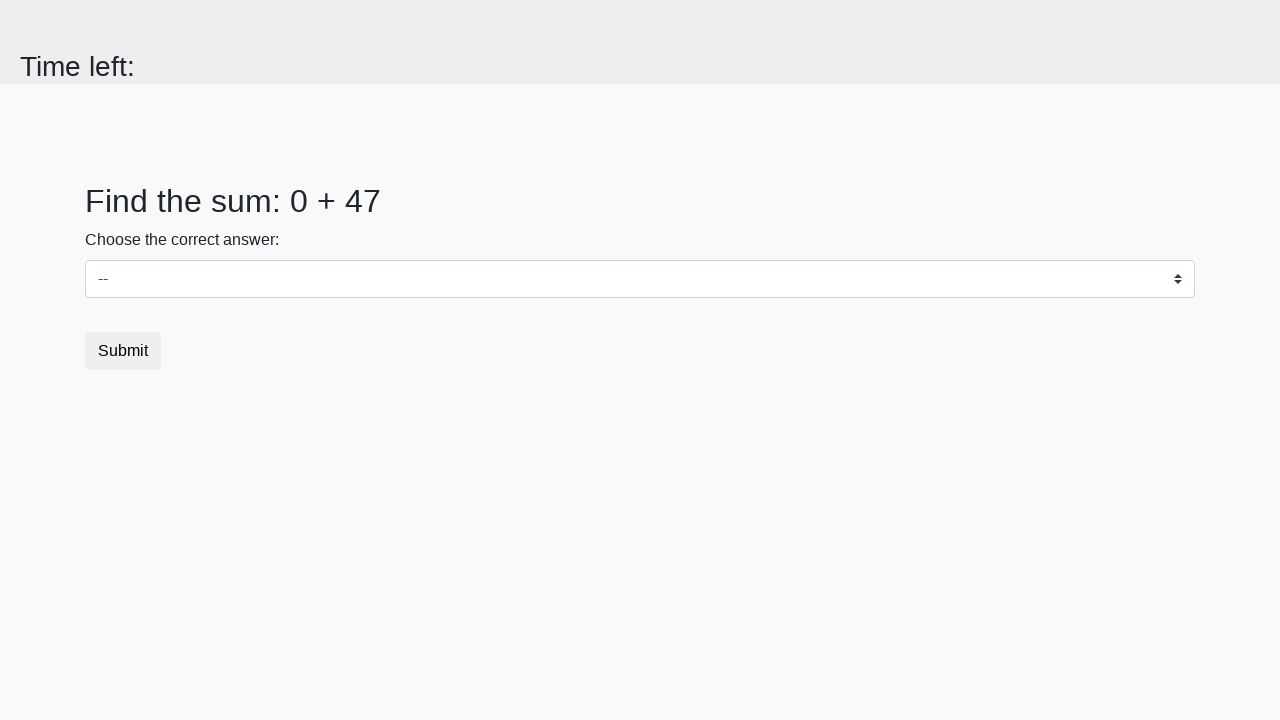

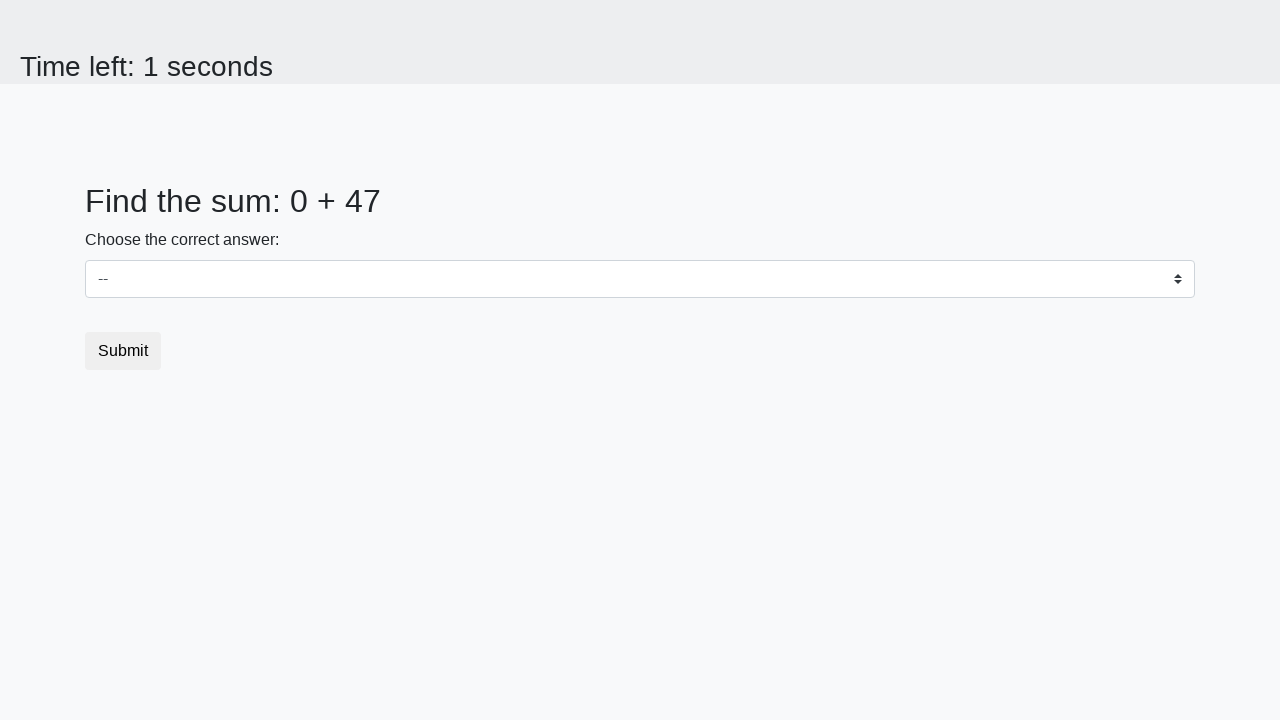